Tests the share price search functionality by entering a date, clicking search, verifying results load, and navigating through paginated results using the Next button.

Starting URL: https://www.sharesansar.com/today-share-price

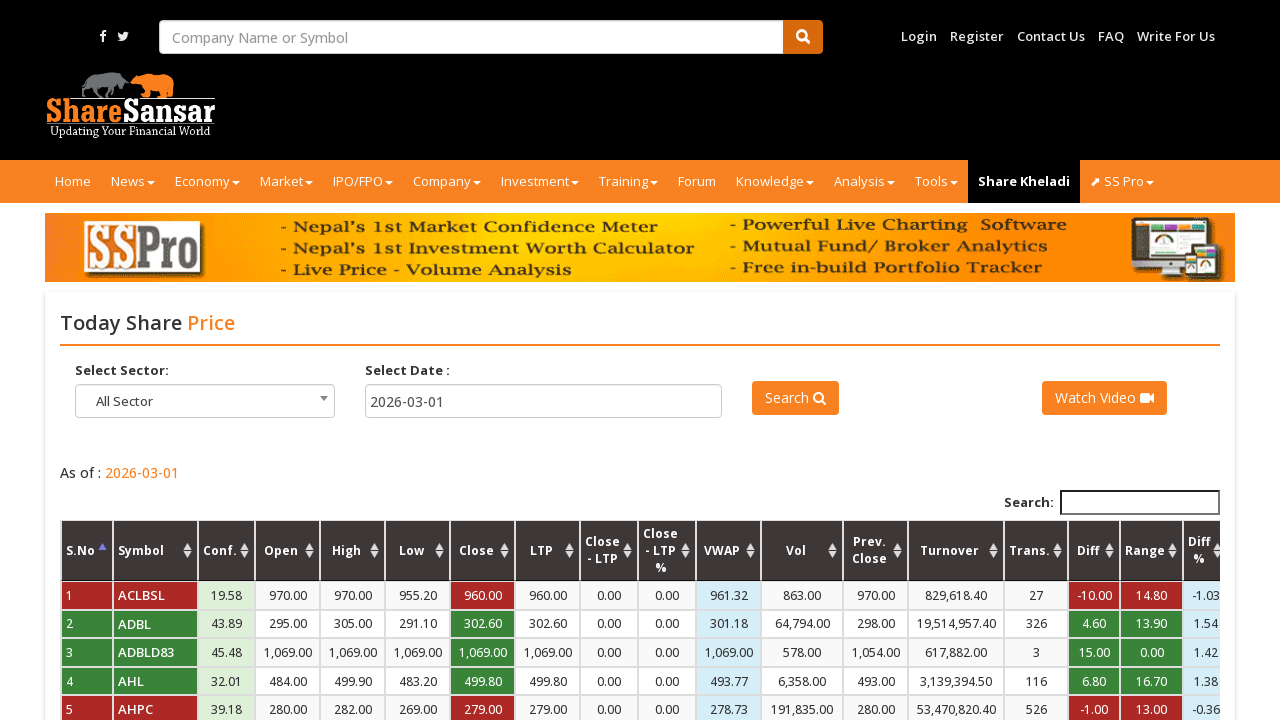

Waited for date input field to be present
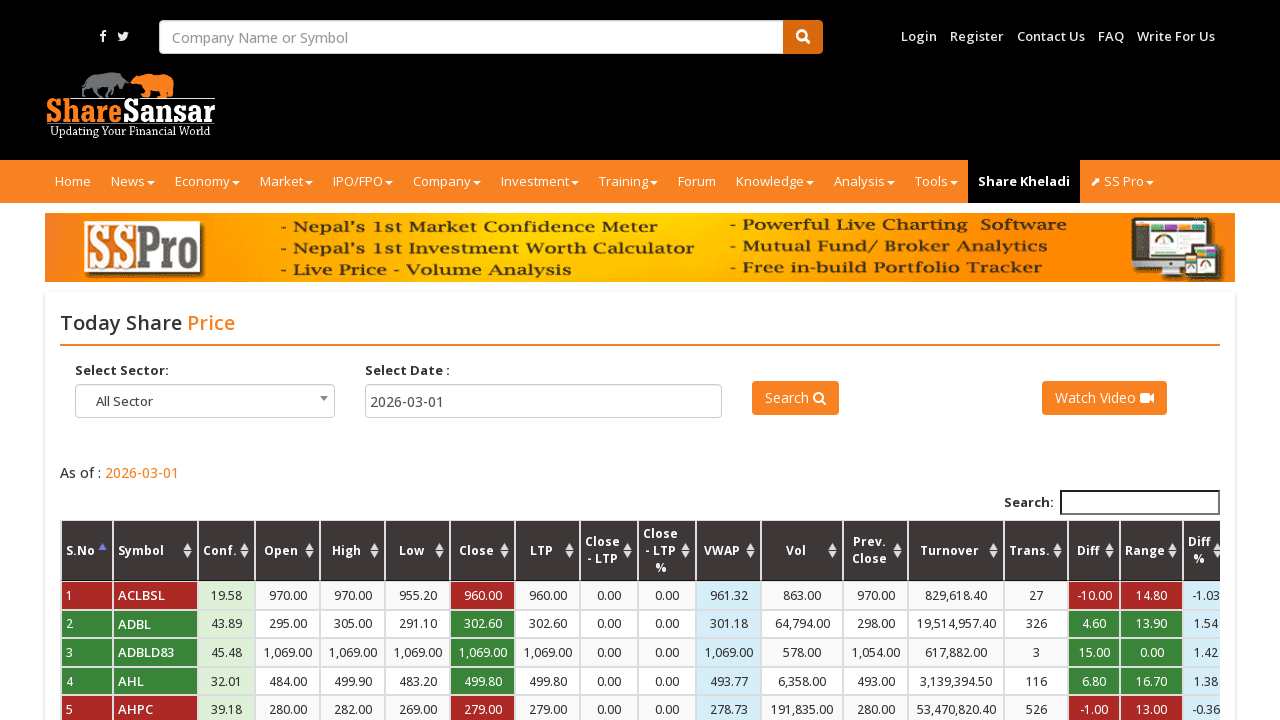

Filled date input field with 01/15/2024 on input#fromdate
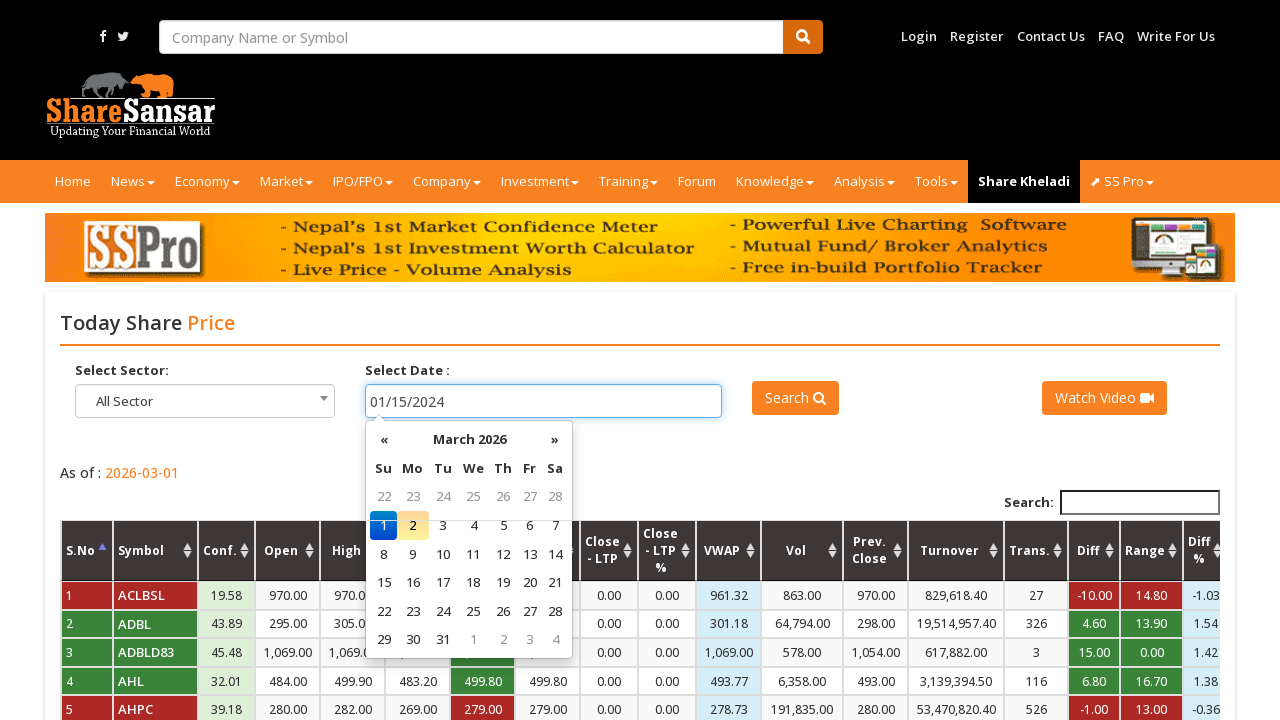

Clicked Search button at (795, 398) on button:has-text('Search')
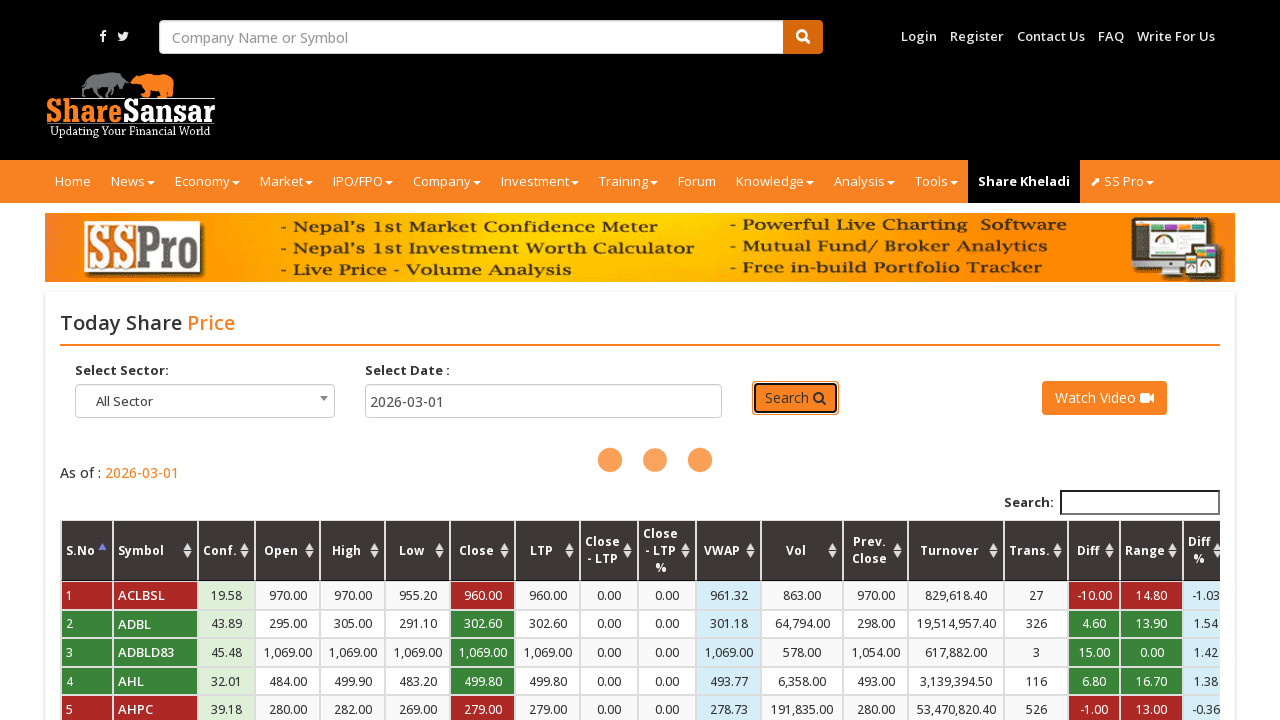

Results table wrapper loaded
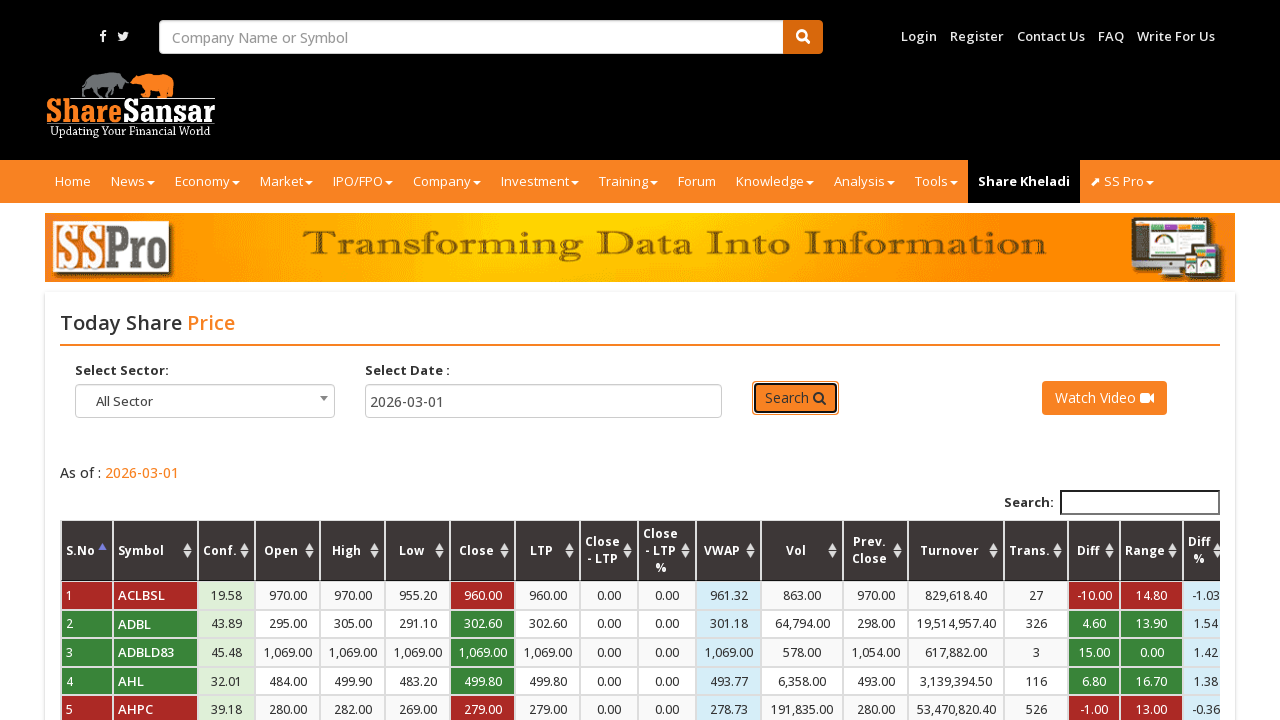

Verified share price results table is displayed
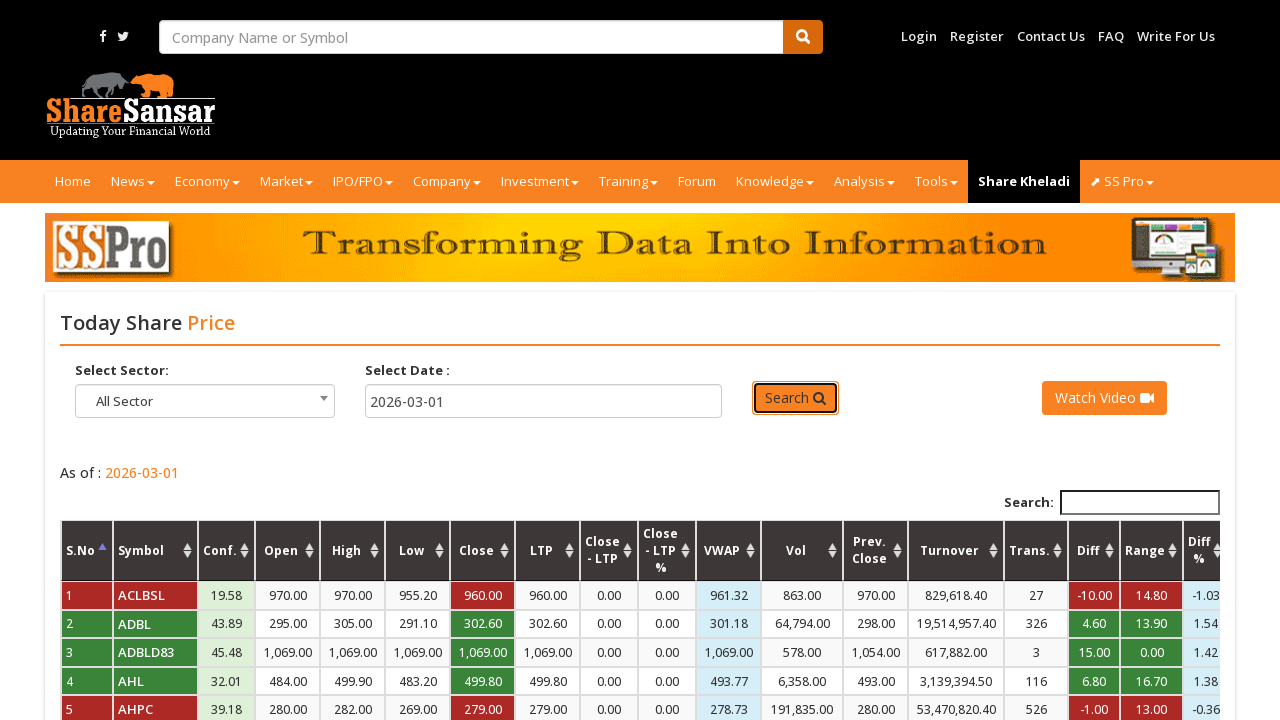

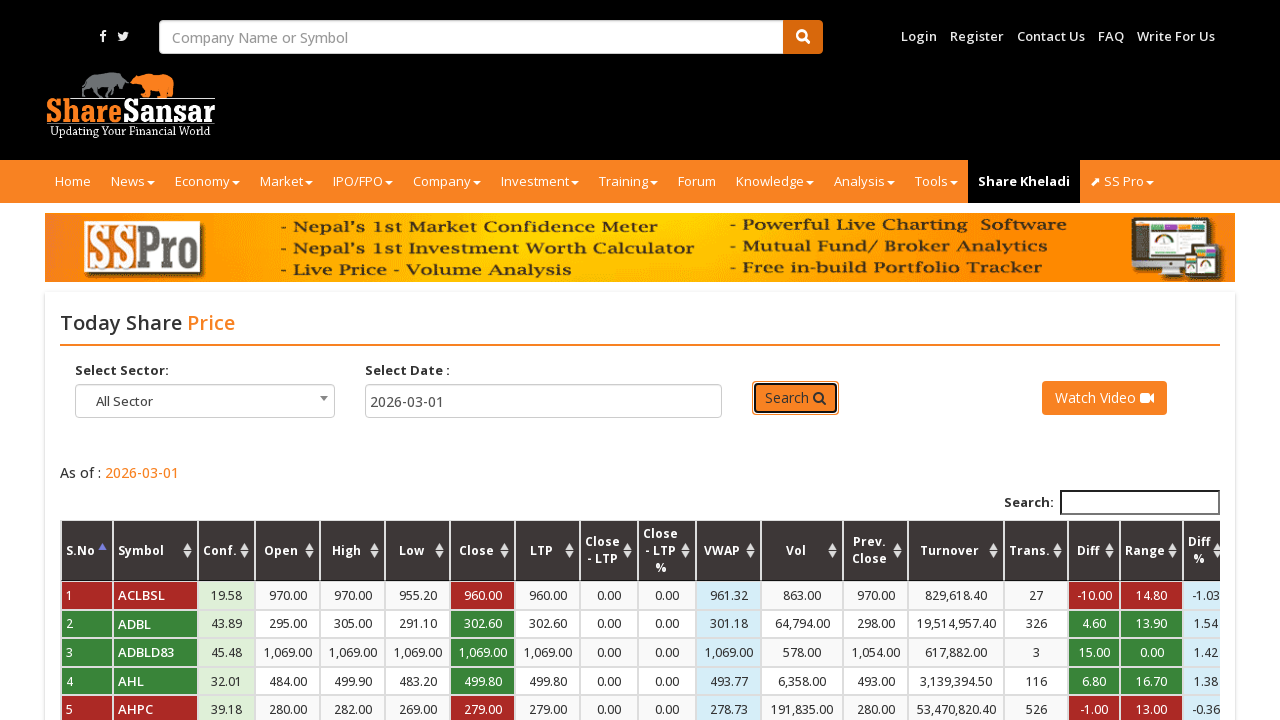